Tests that clicking the download button opens a modal dialog for download configuration

Starting URL: https://angularjs.org

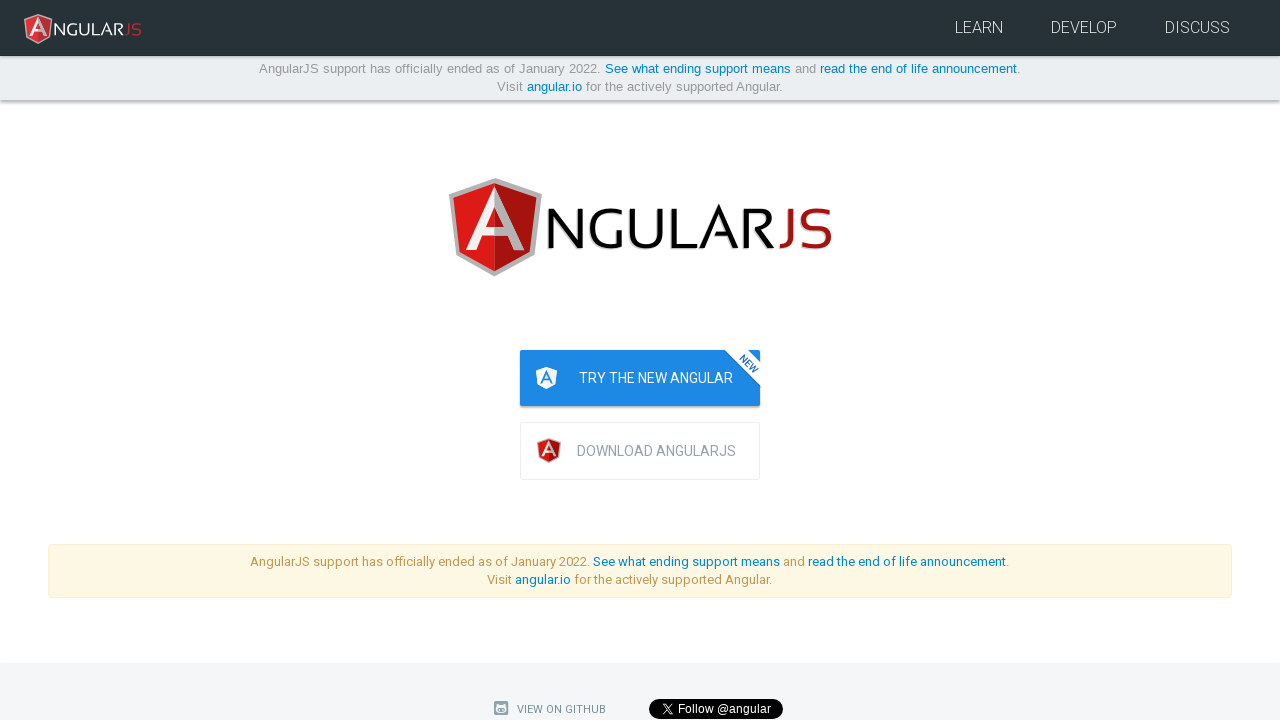

Clicked the download button at (640, 451) on .download-btn
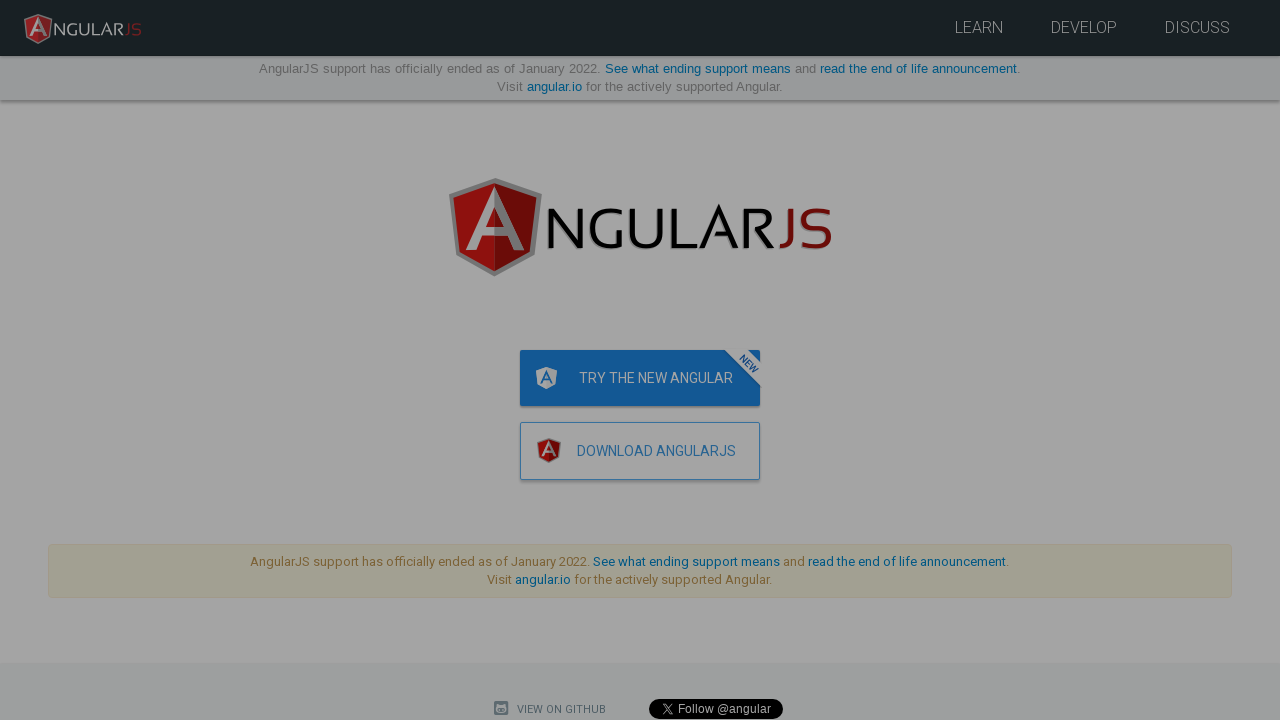

Waited 500ms for modal to appear
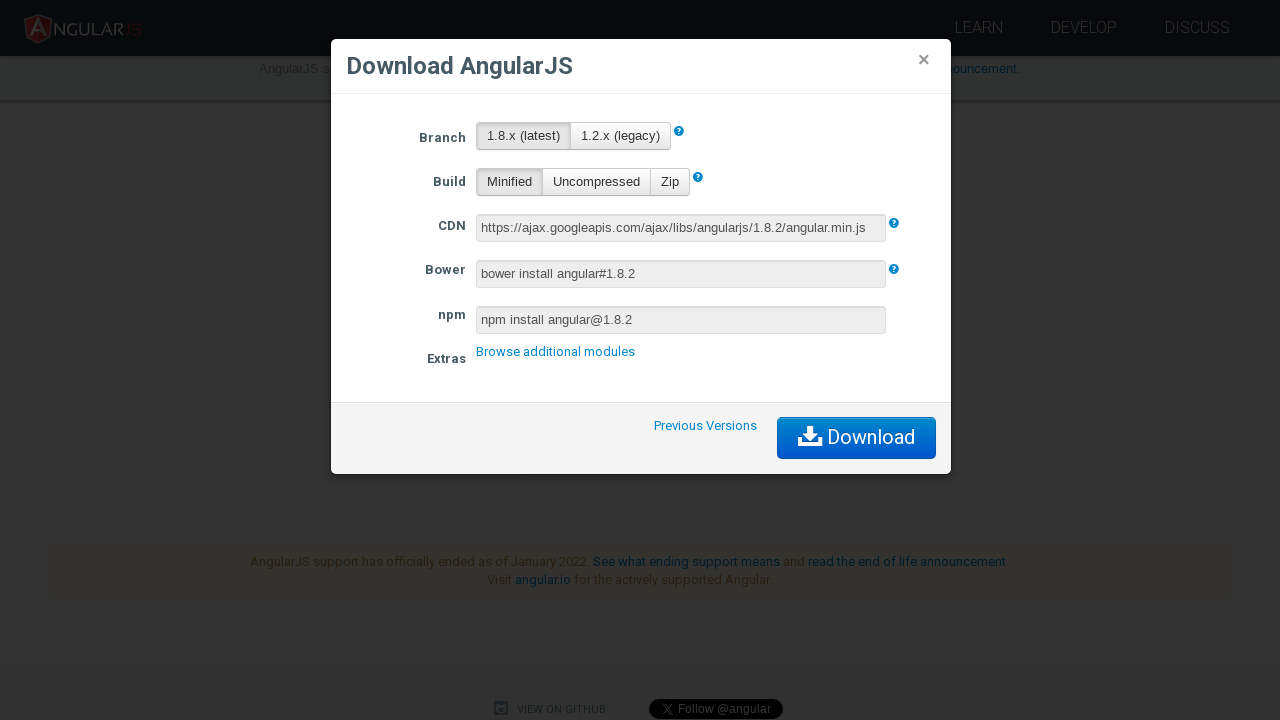

Located the download modal element
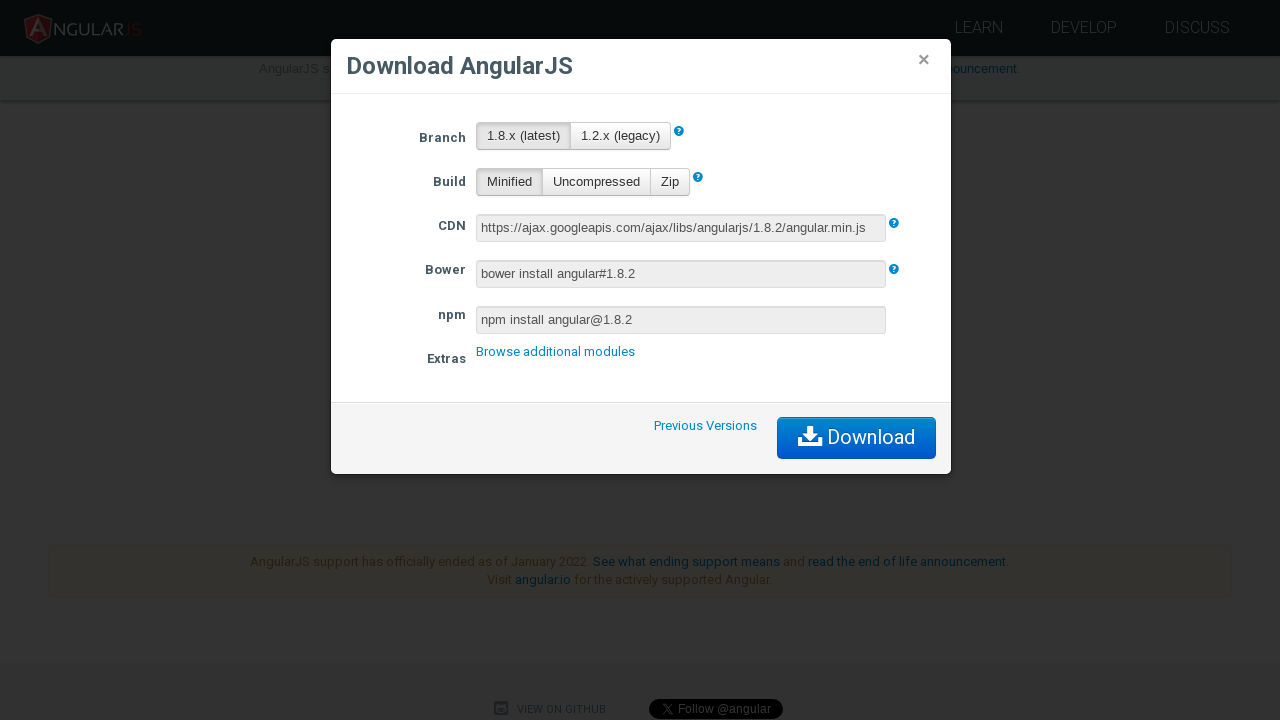

Download modal is displayed - modal dialog for download configuration opened successfully
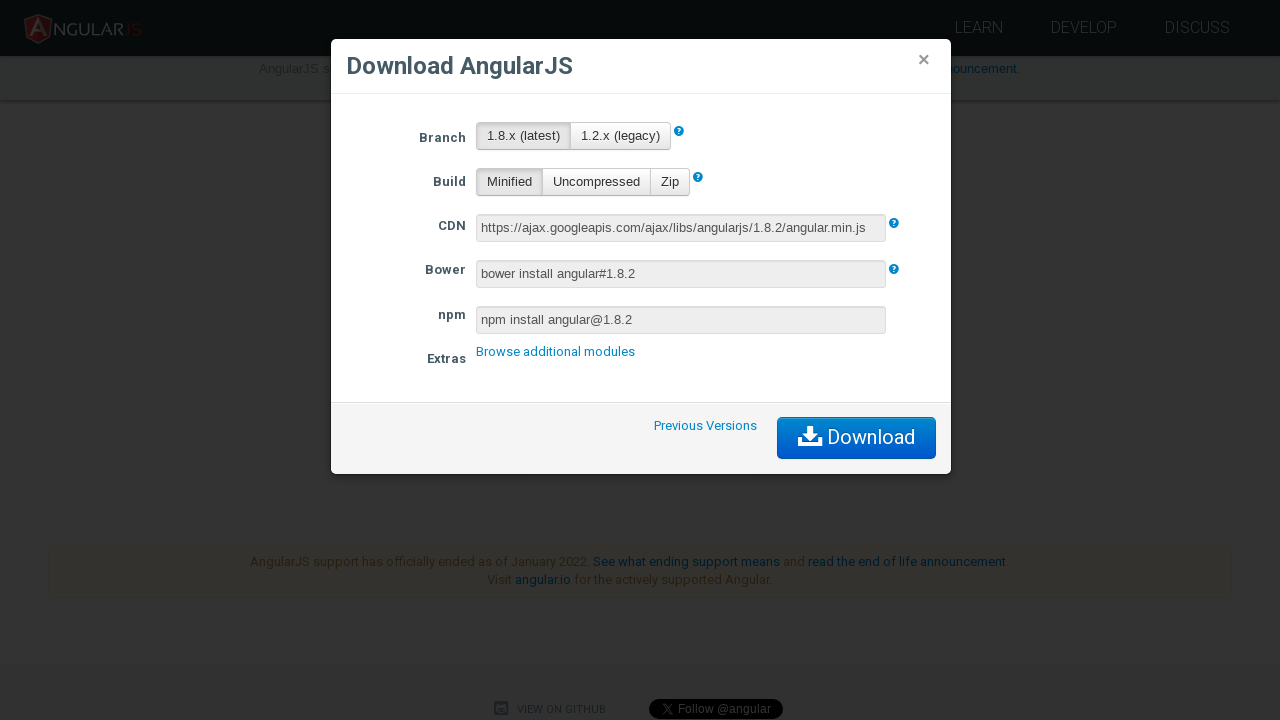

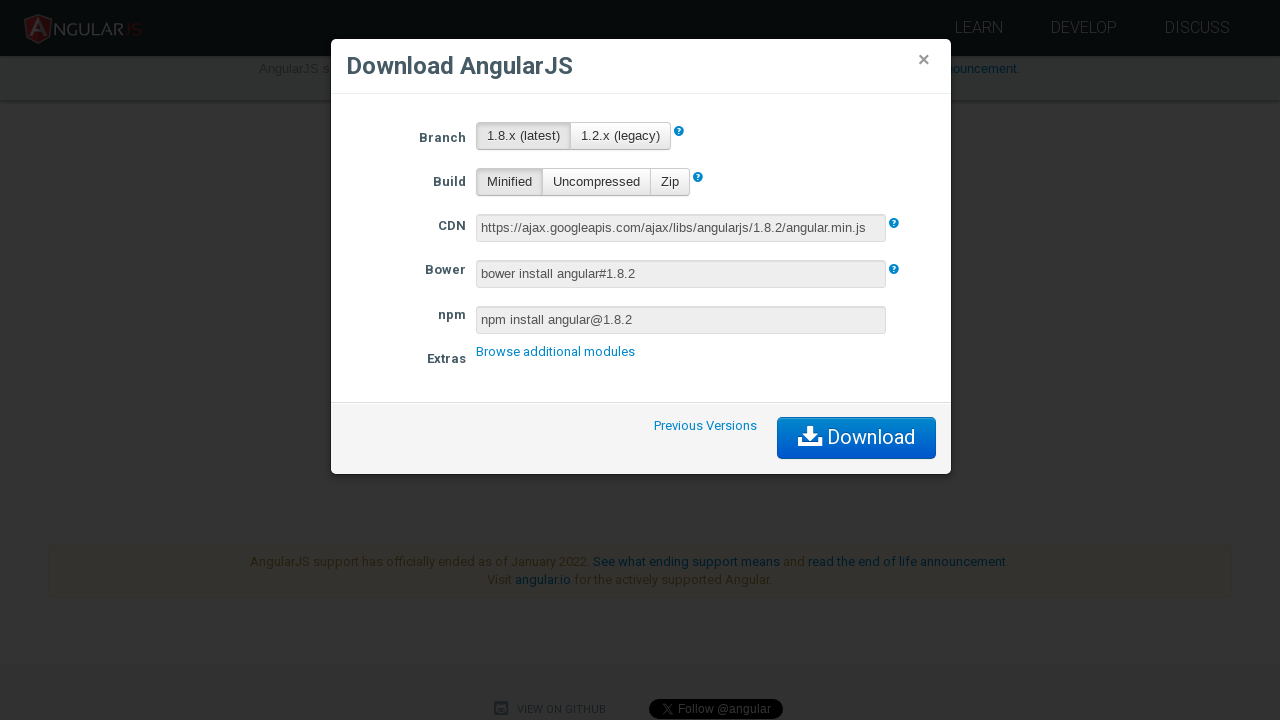